Tests password recovery functionality by filling in an email address and clicking the retrieve password button

Starting URL: https://practice.cydeo.com/forgot_password

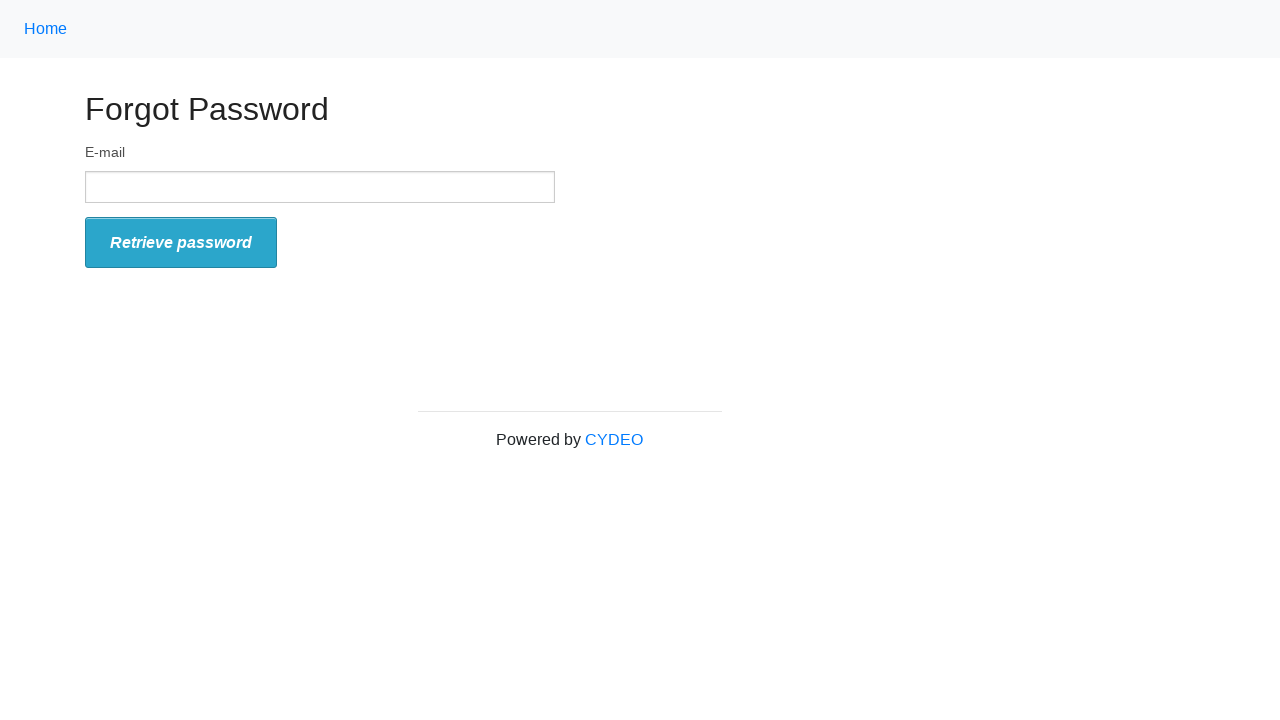

Filled email field with 'testuser@example.com' on input[name='email']
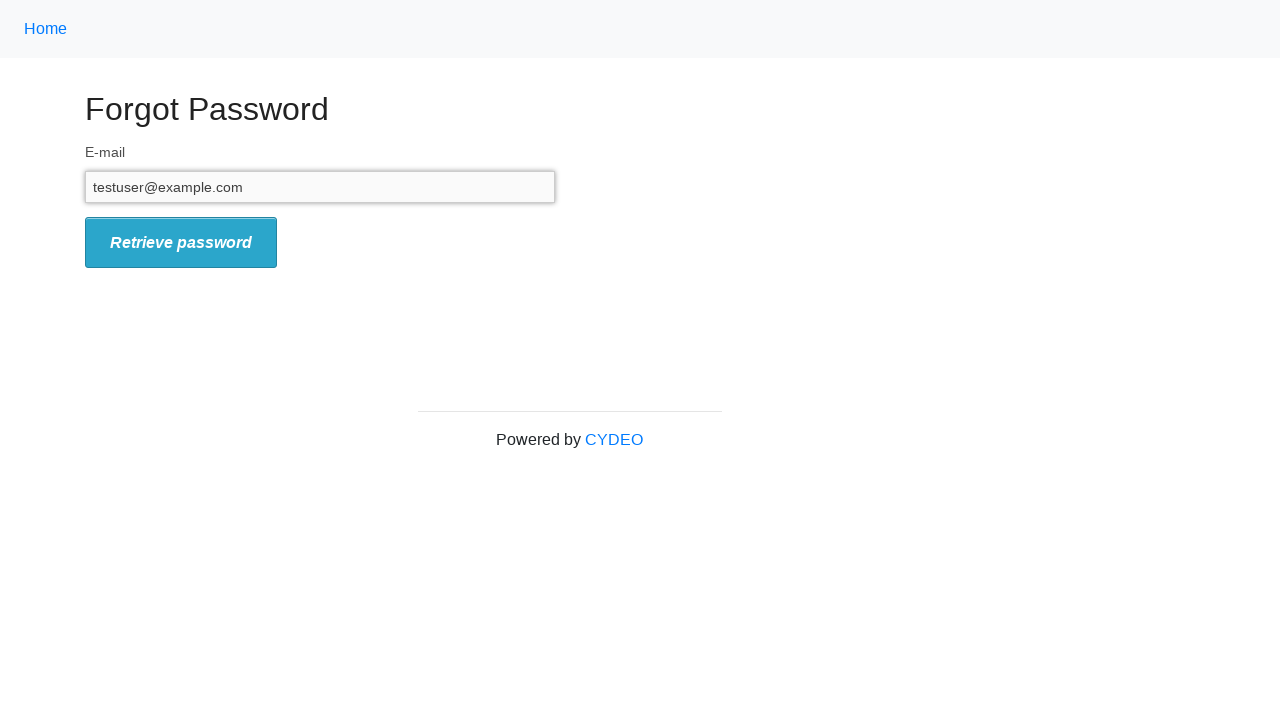

Clicked retrieve password button at (181, 243) on i.icon-2x.icon-signin
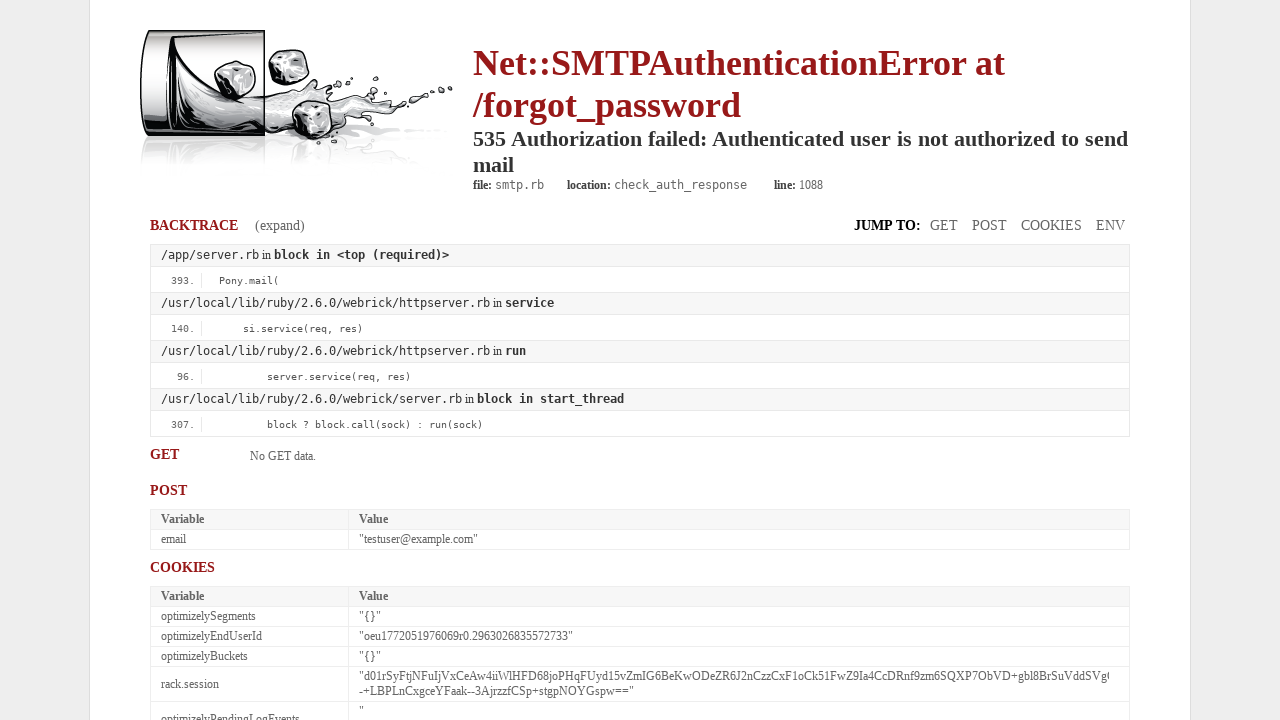

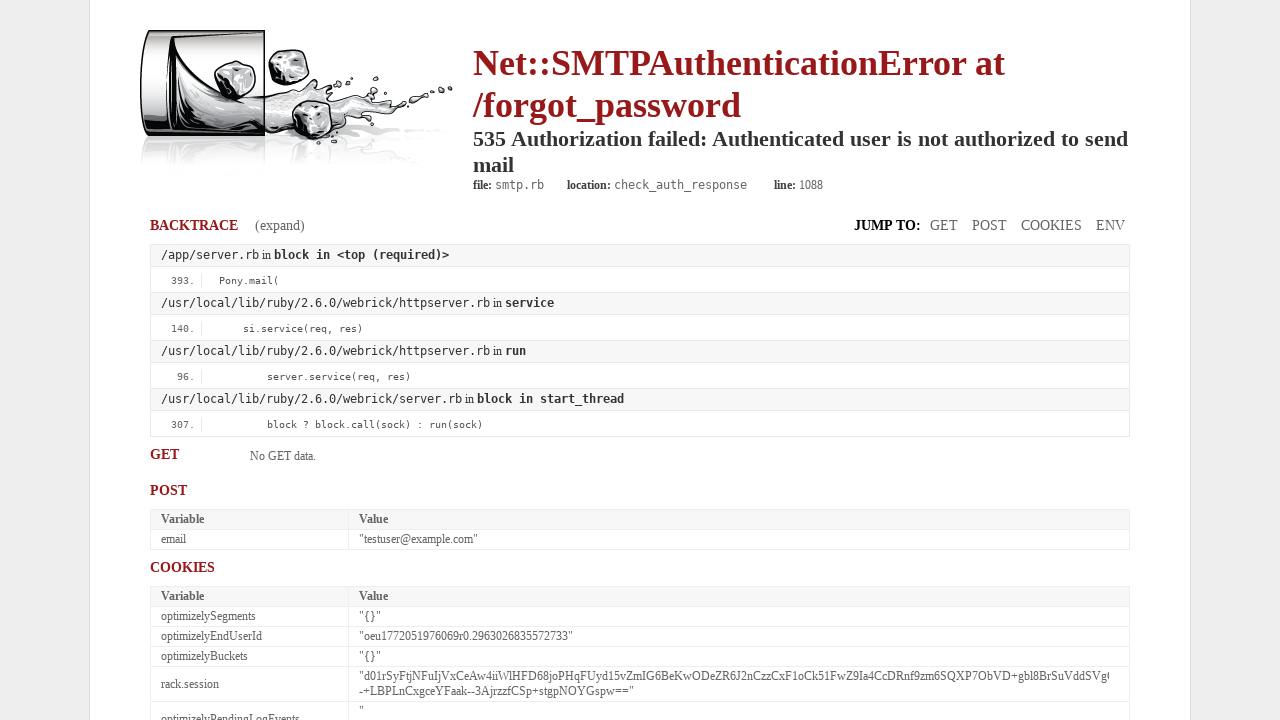